Solves a math problem by extracting two numbers from the page, calculating their sum, and selecting the correct answer from a dropdown menu

Starting URL: http://suninjuly.github.io/selects1.html

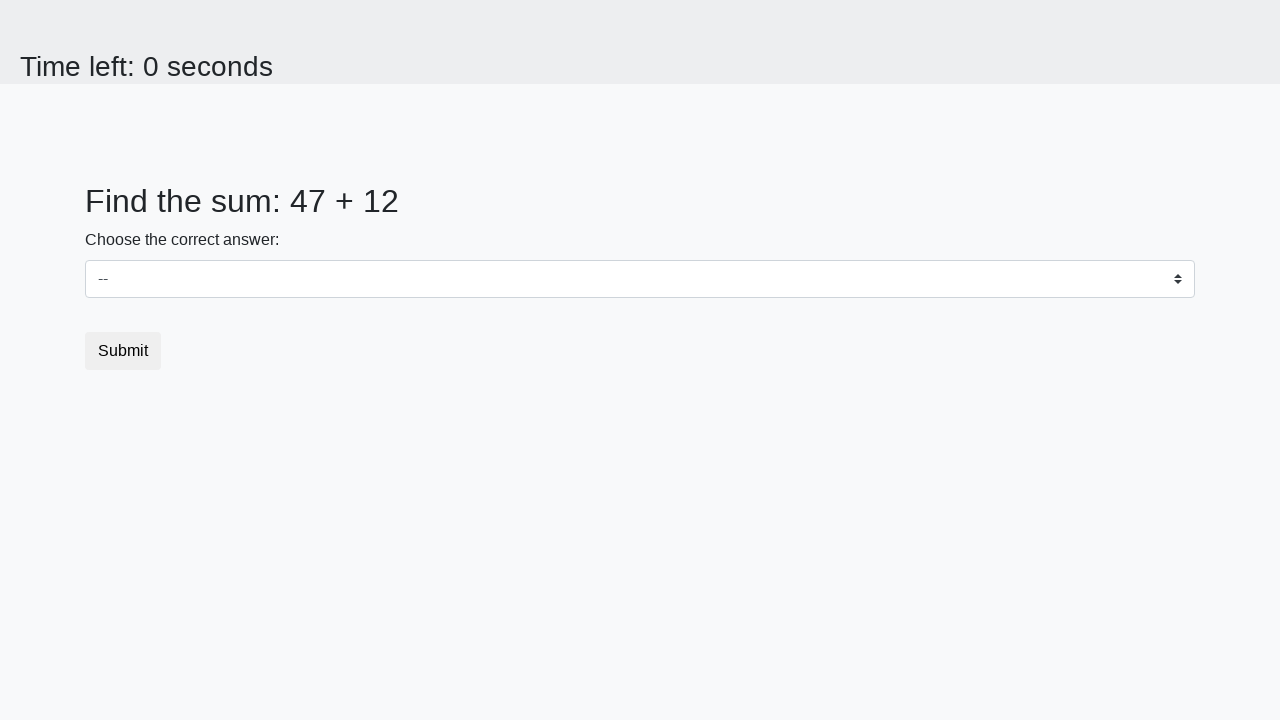

Extracted first number from #num1 element
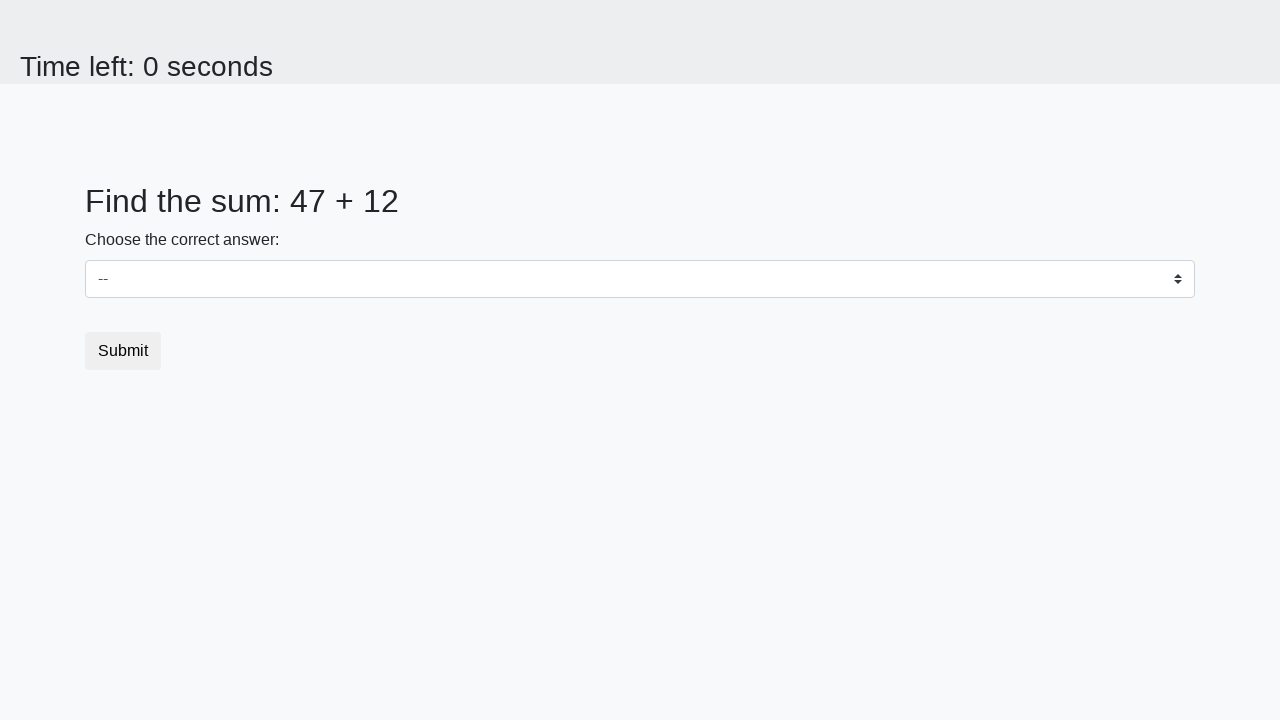

Extracted second number from #num2 element
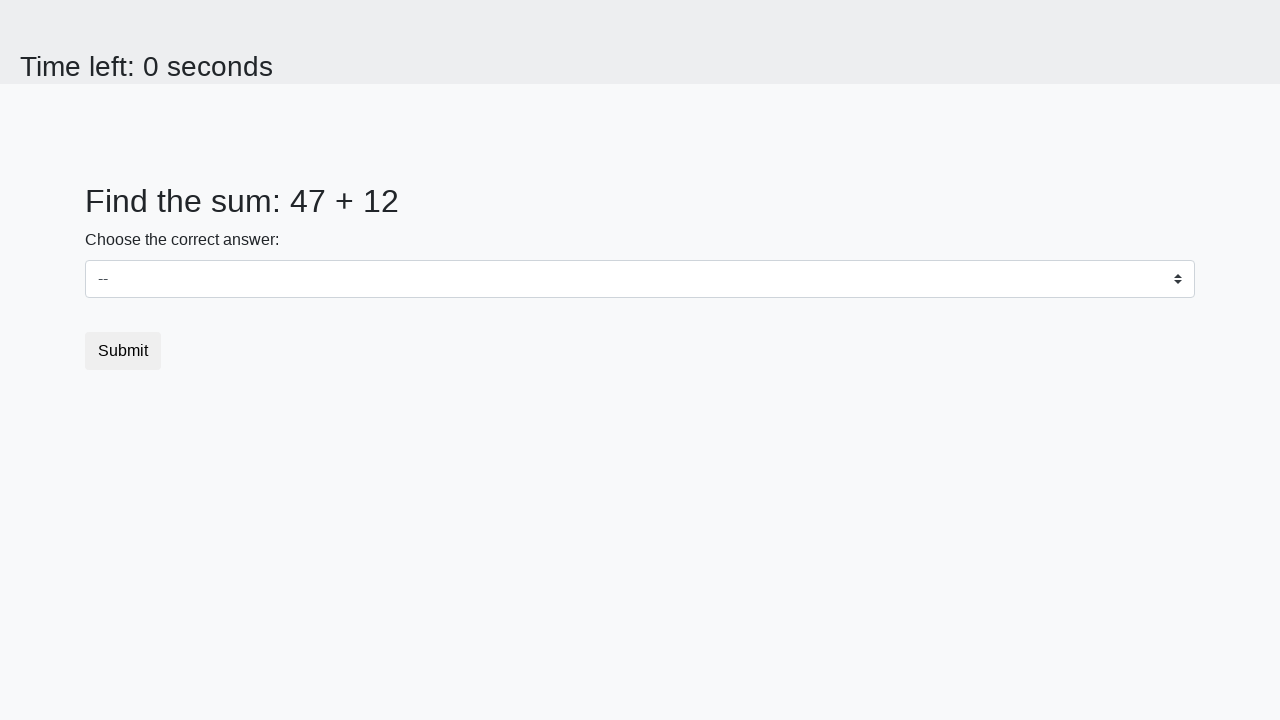

Calculated sum of 47 + 12 = 59
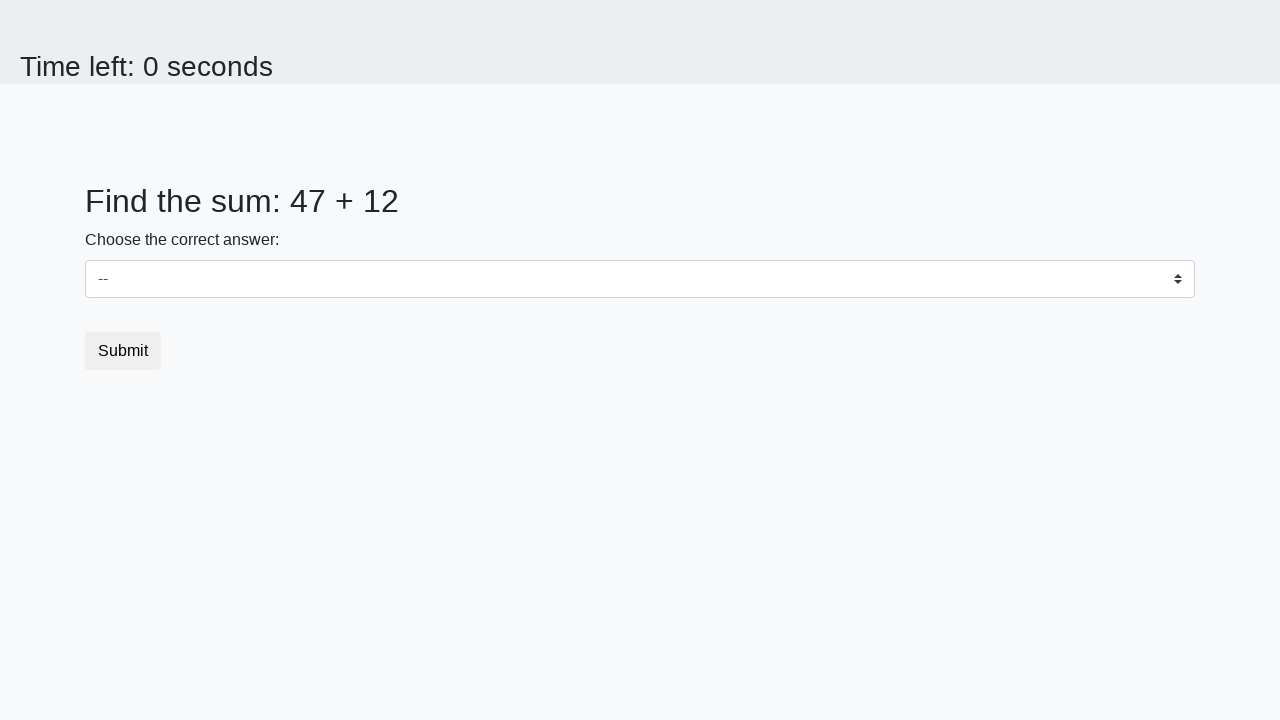

Selected answer '59' from dropdown menu on #dropdown
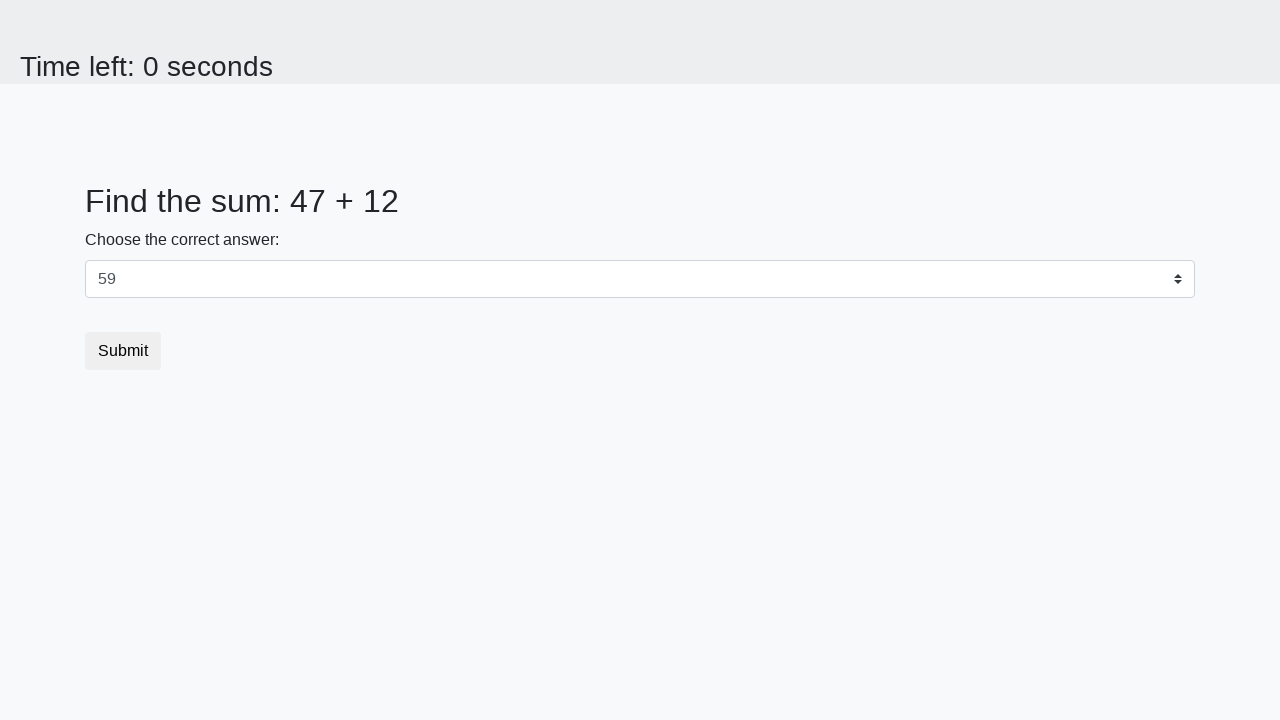

Clicked submit button to submit the answer at (123, 351) on button.btn
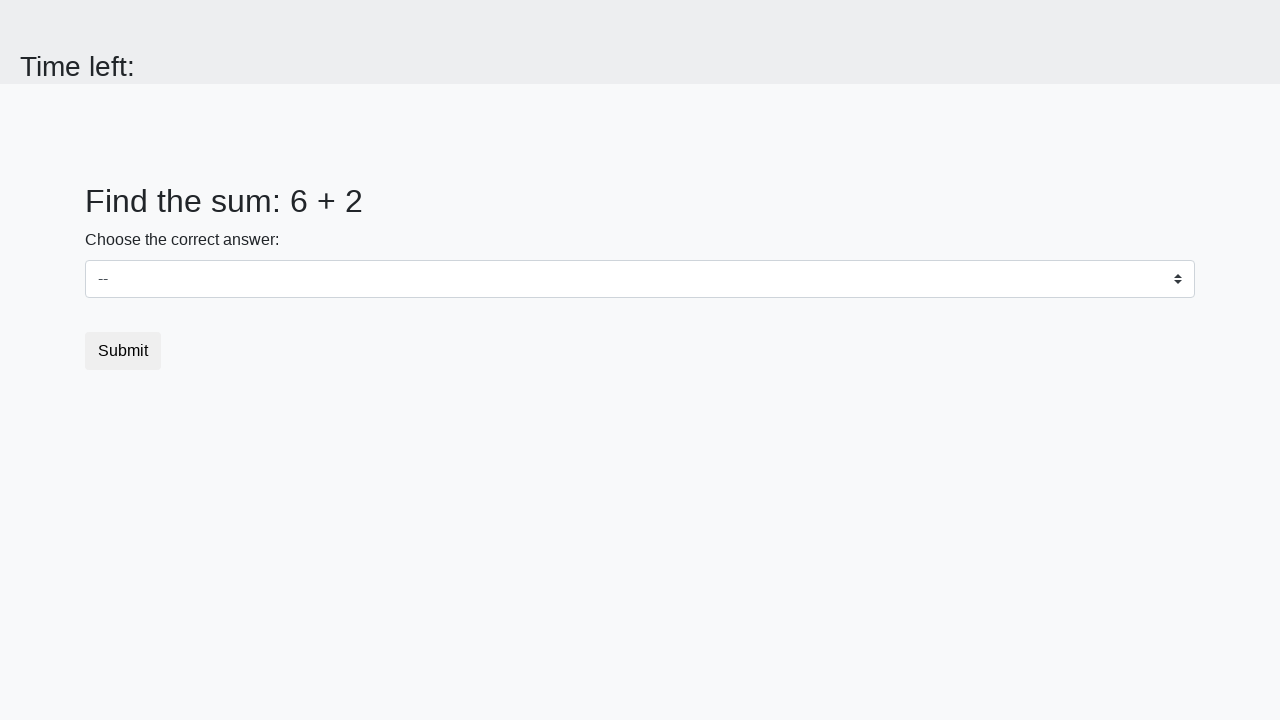

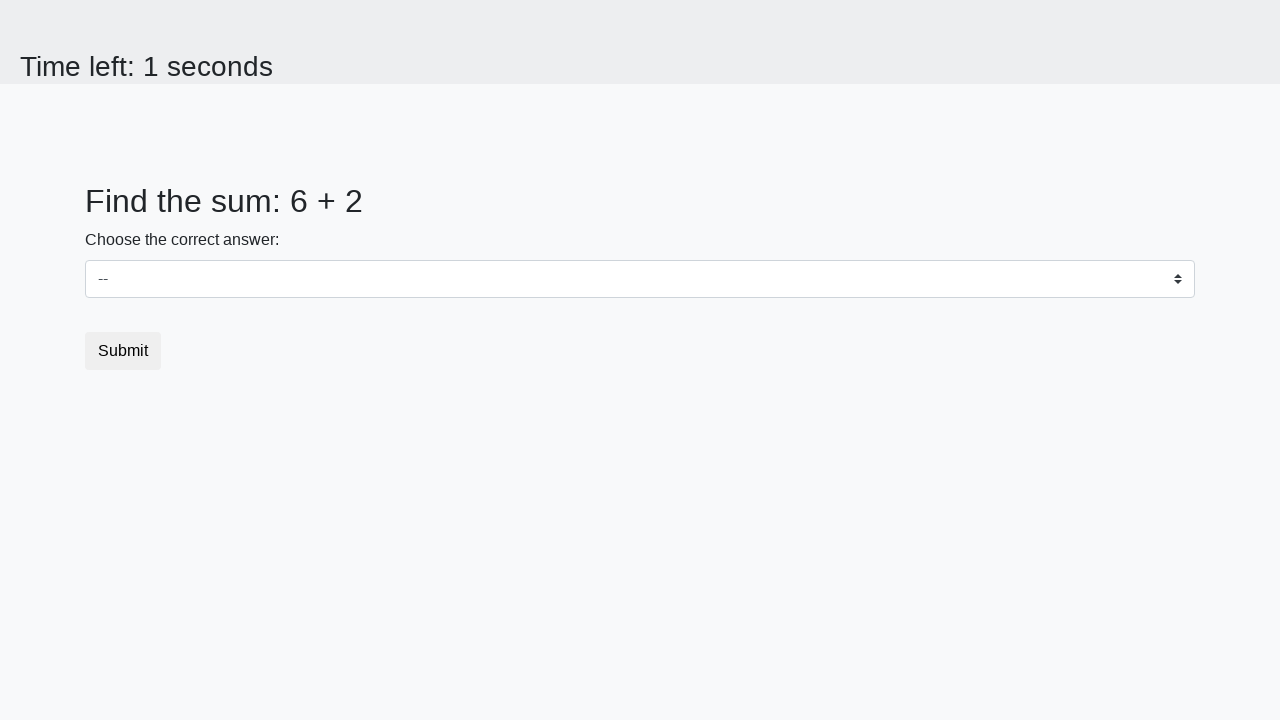